Tests 7-character validation form with input "JOJOJOJO" (8 characters) and verifies result

Starting URL: https://testpages.eviltester.com/styled/apps/7charval/simple7charvalidation.html

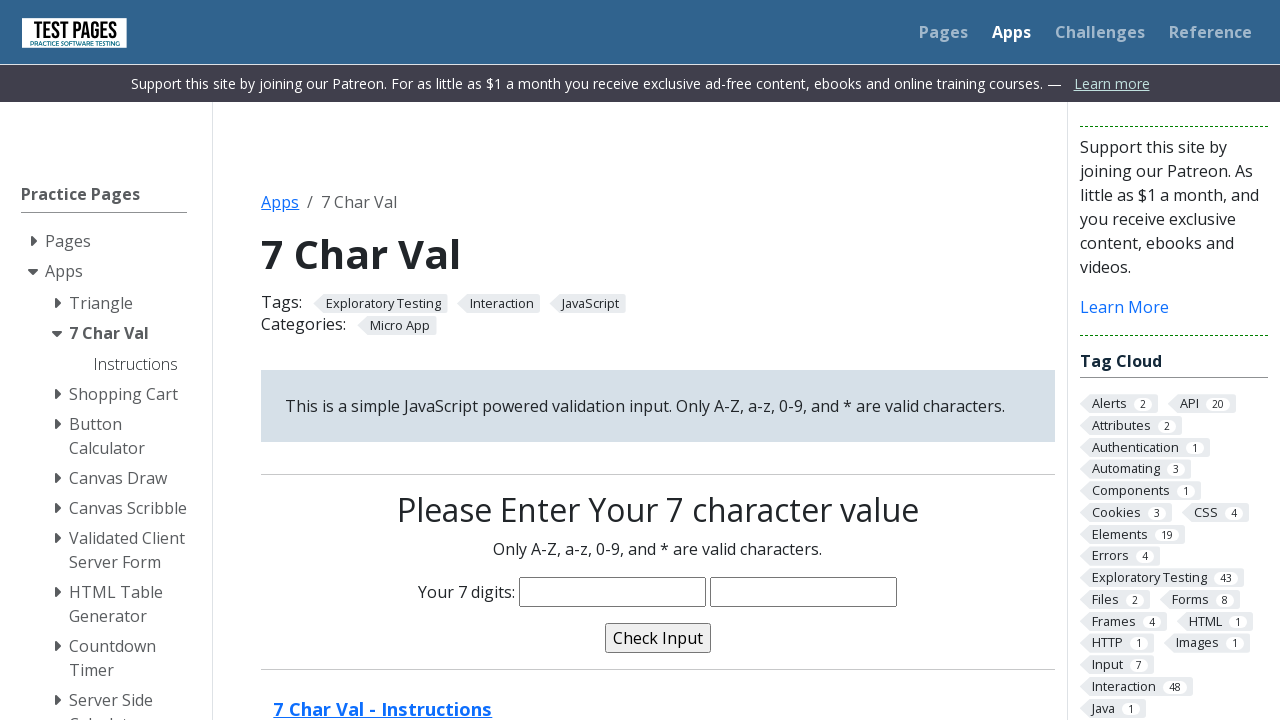

Filled characters input field with 'JOJOJOJO' (8 characters) on input[name='characters']
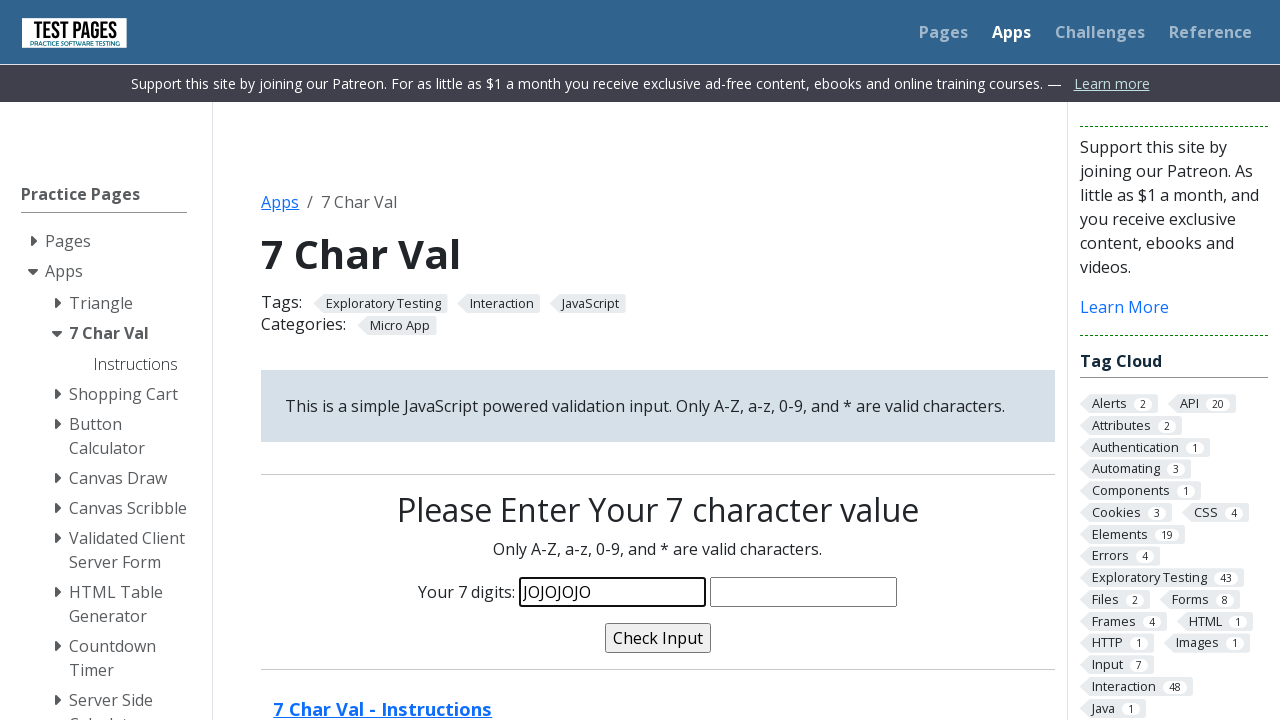

Clicked validate button at (658, 638) on input[name='validate']
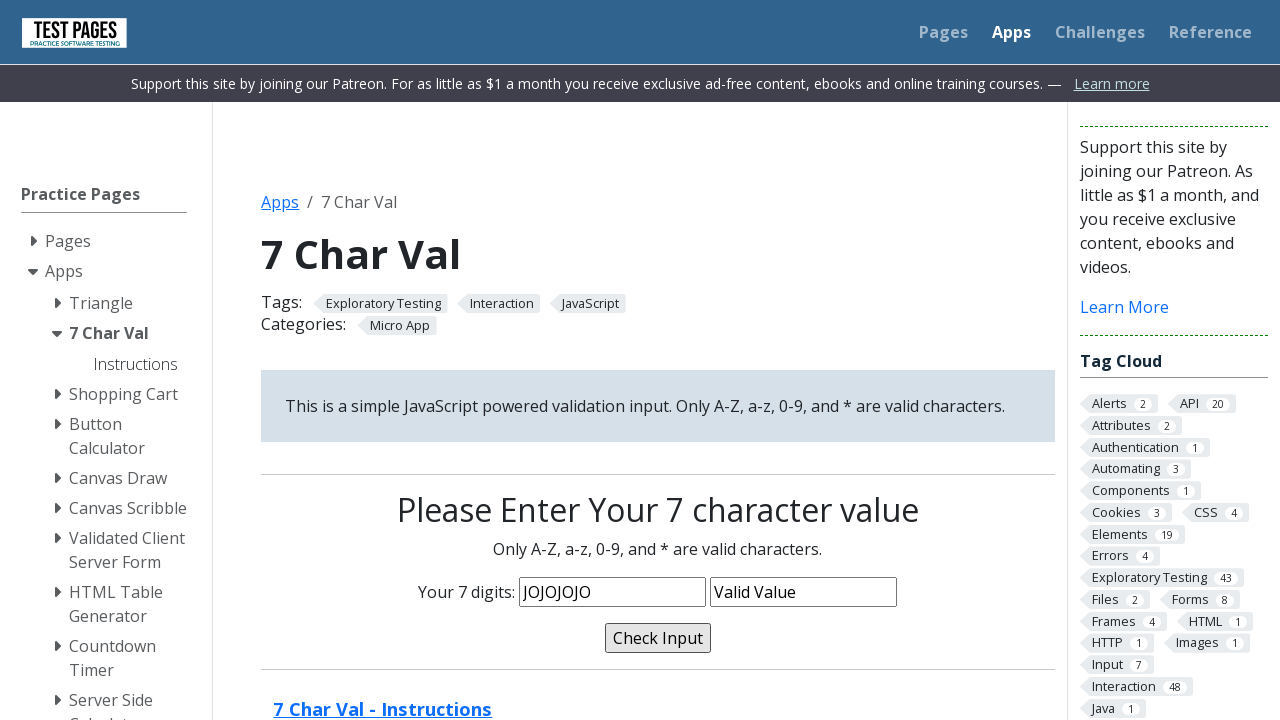

Verified validation message equals 'Valid Value'
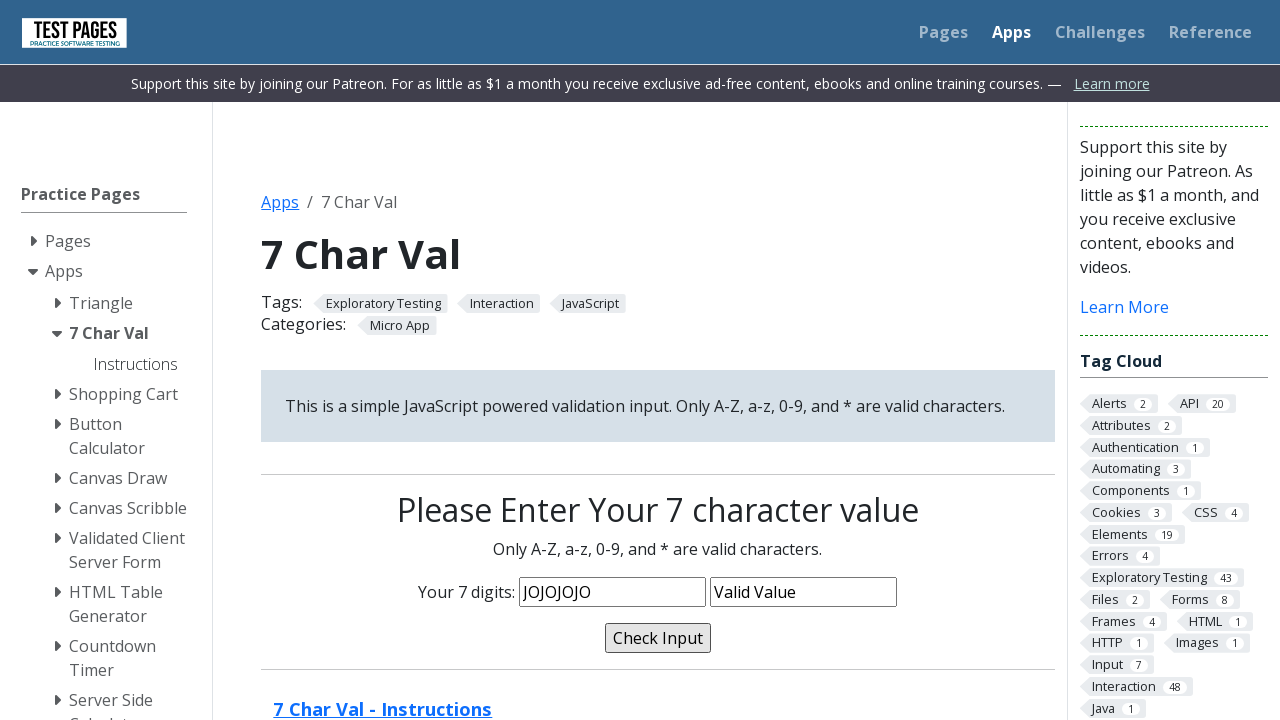

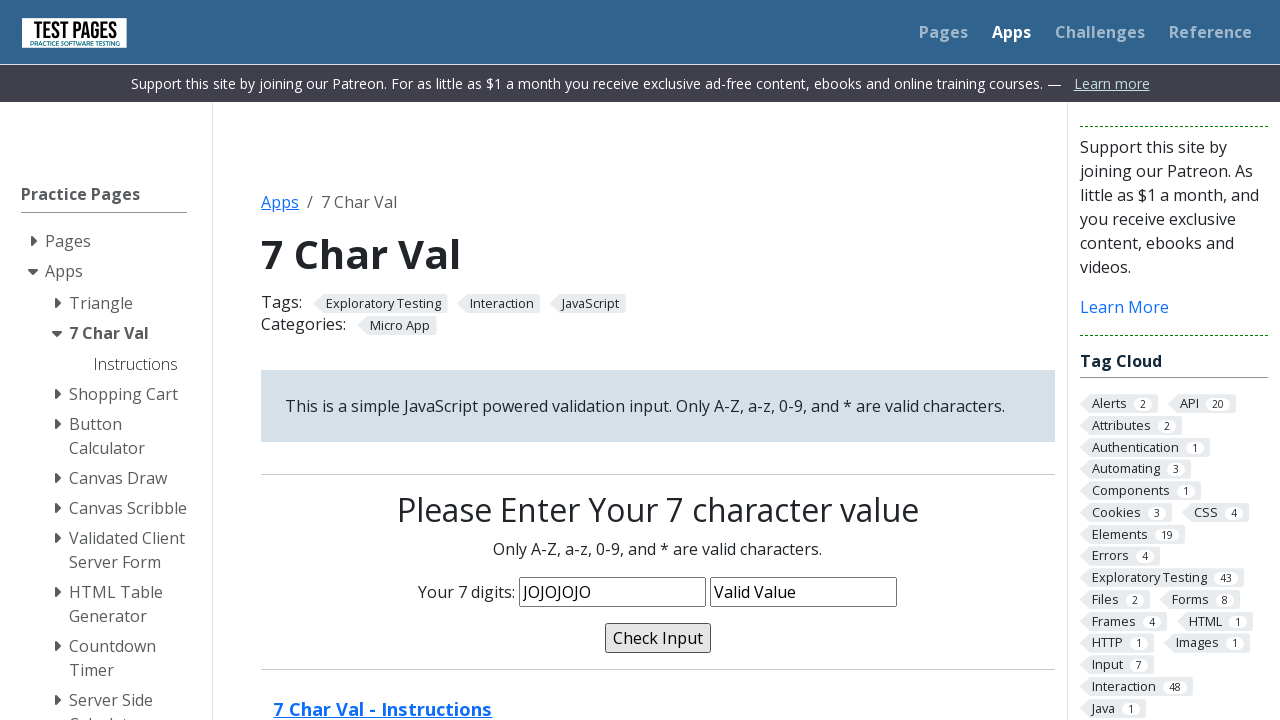